Tests sorting products by new arrivals

Starting URL: https://www.tatacliq.com

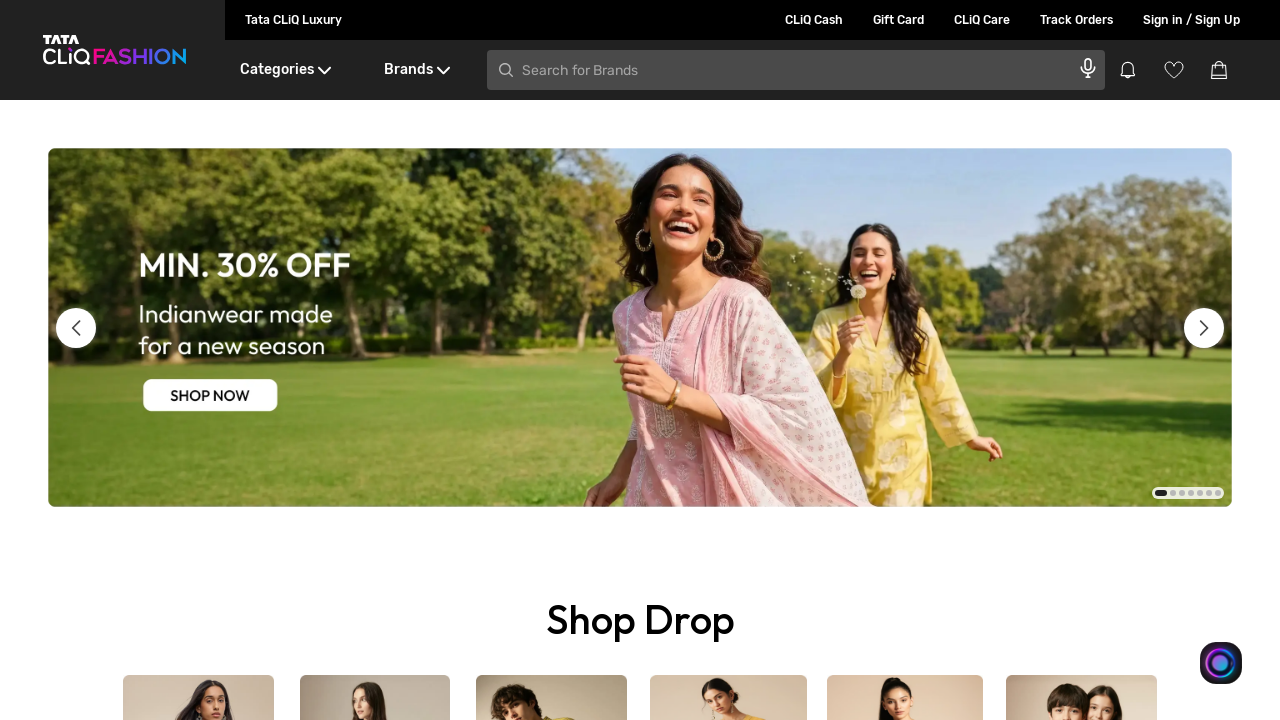

Filled search field with 'Sandisk Memory Card' on input[type='search']
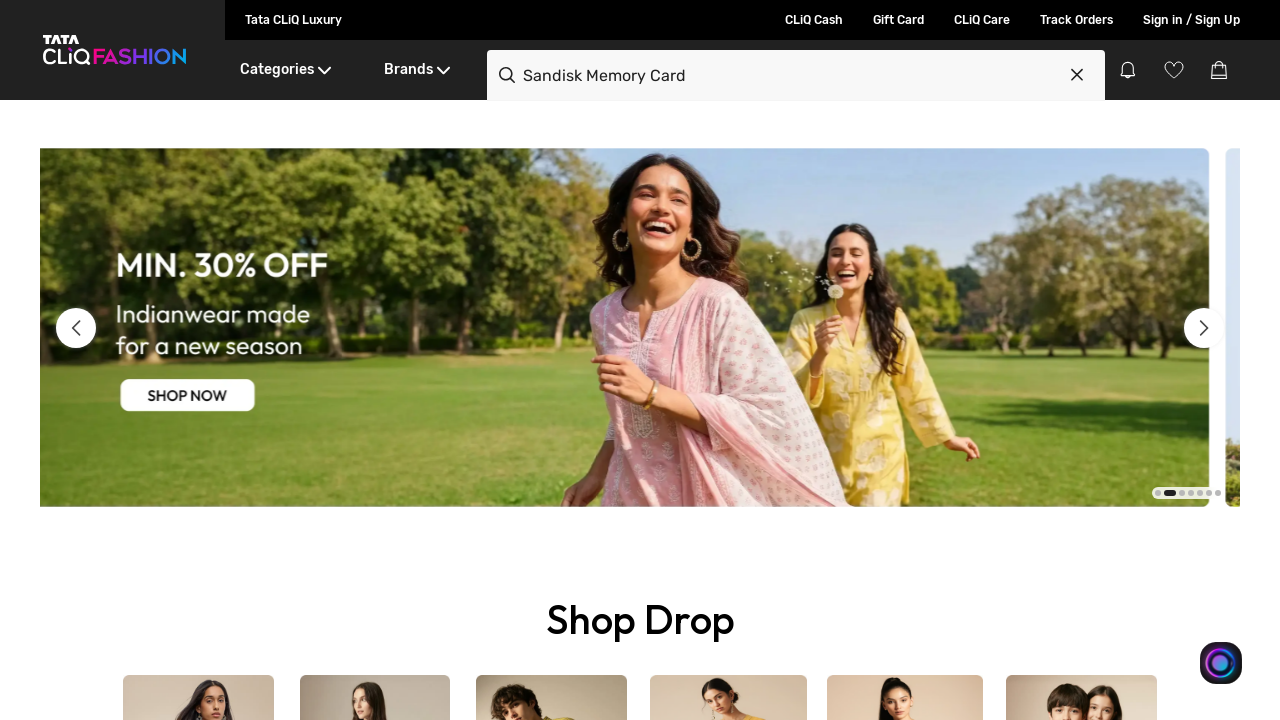

Pressed Enter to search for Sandisk Memory Card on input[type='search']
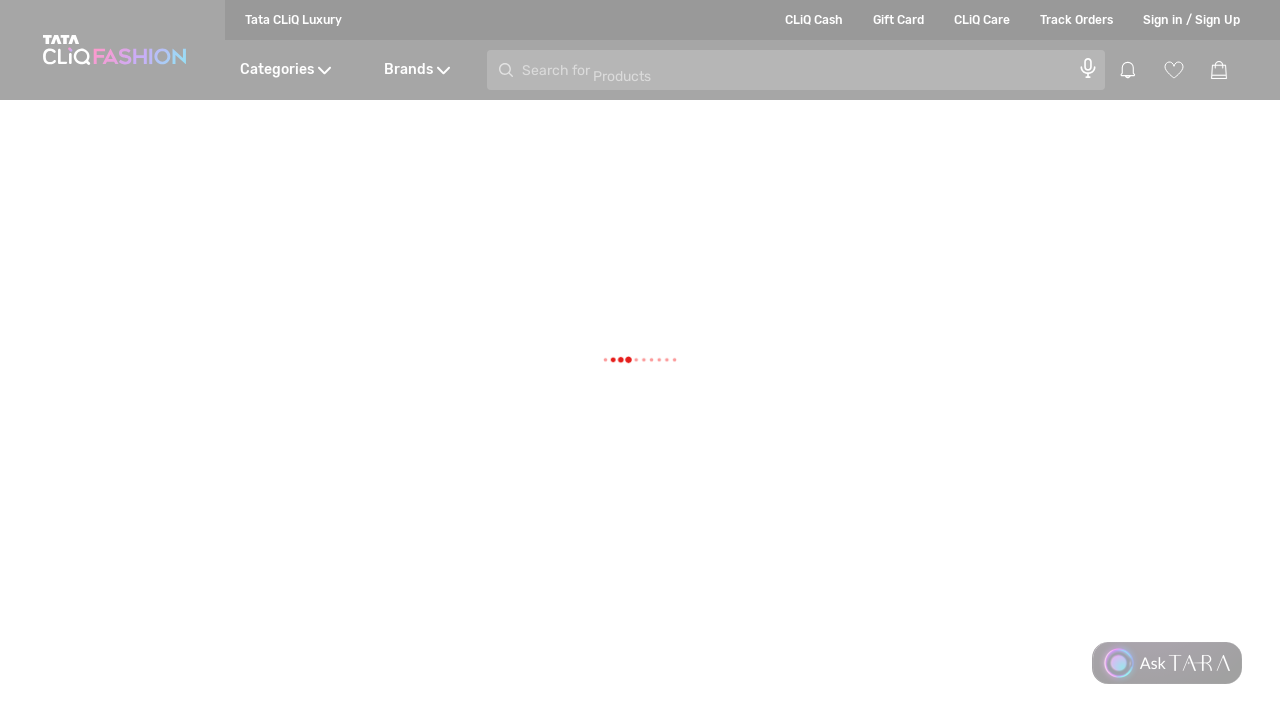

Waited for search results to load (networkidle)
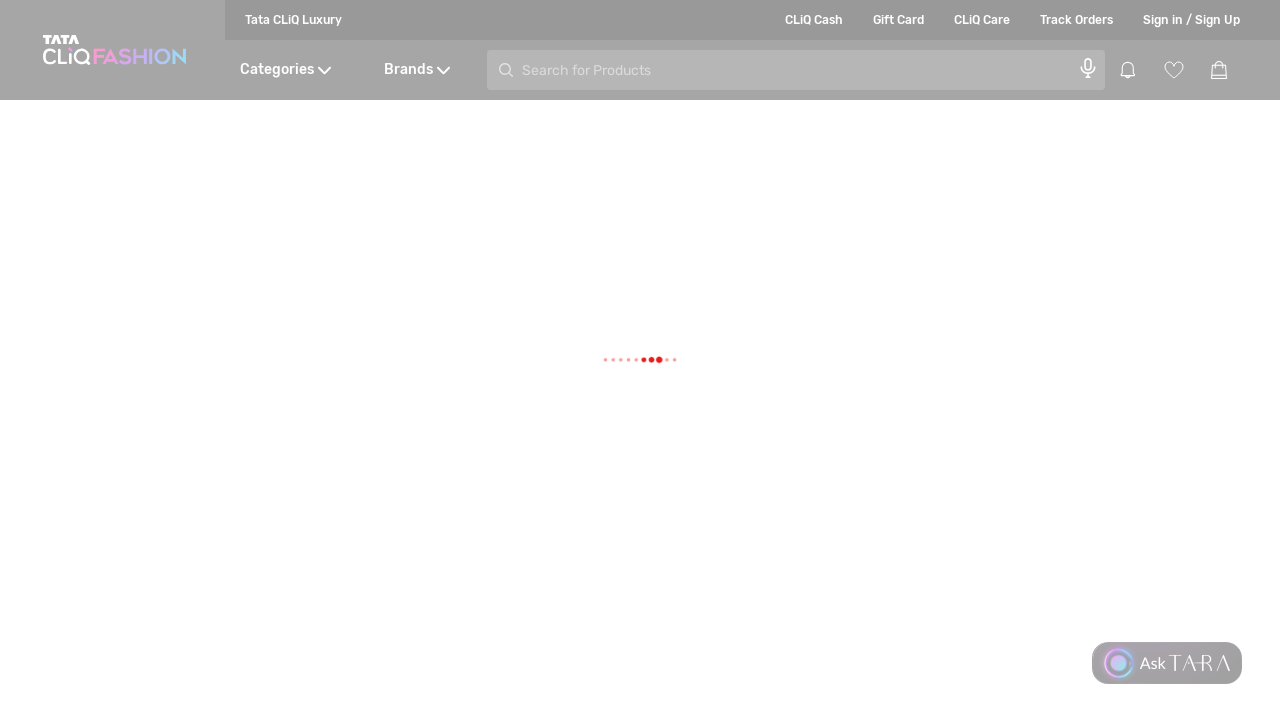

Clicked sort dropdown to open sorting options at (1030, 194) on div.SortDesktop__base
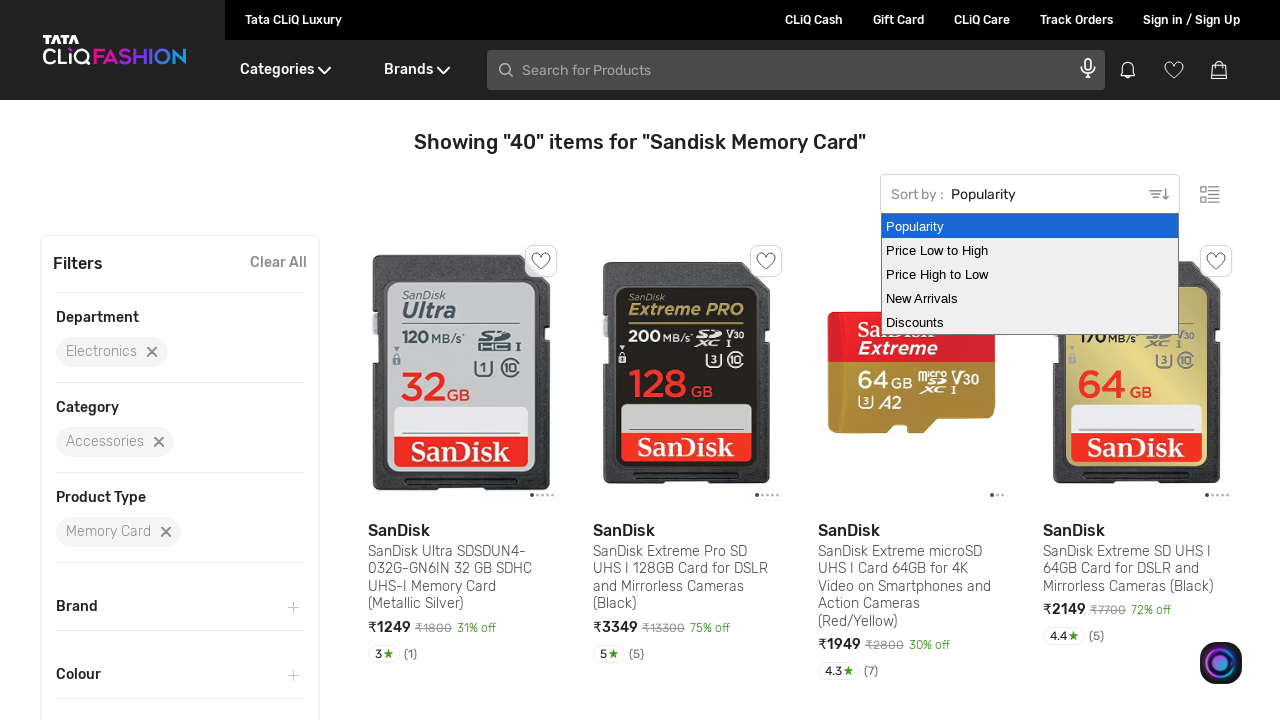

Pressed ArrowDown to navigate sort options (first) on div.SortDesktop__base
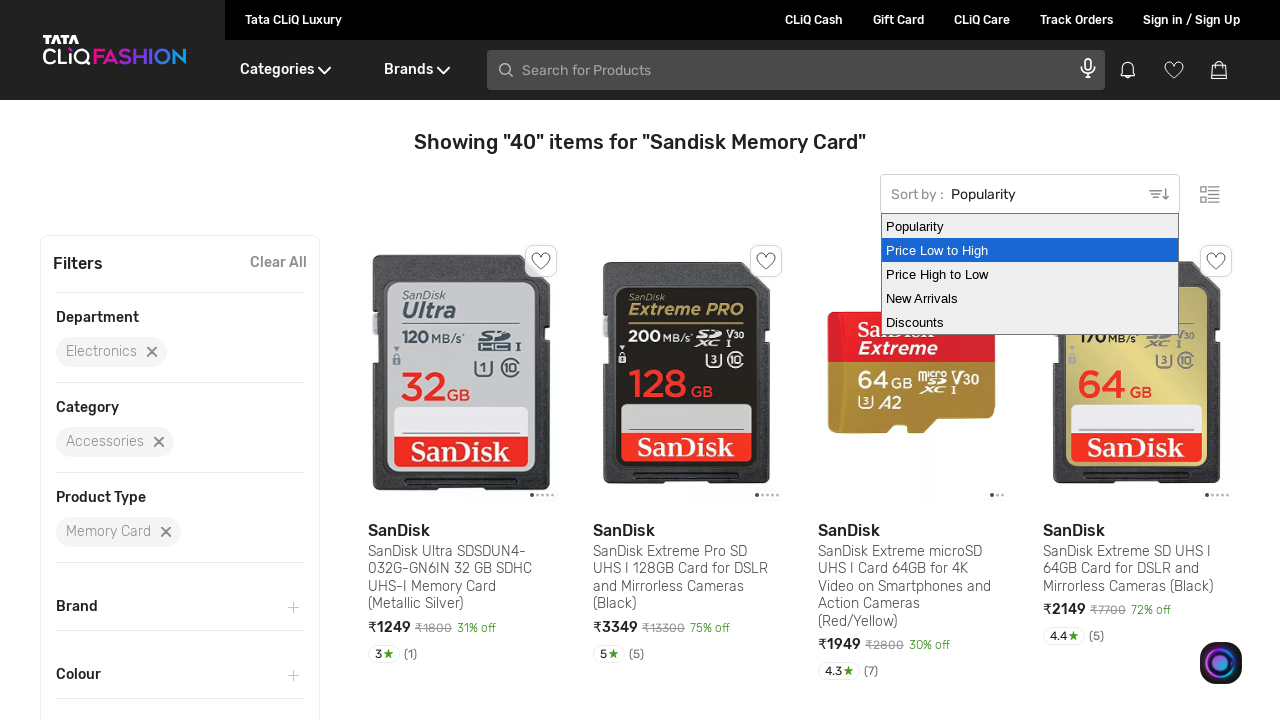

Pressed ArrowDown to navigate sort options (second) on div.SortDesktop__base
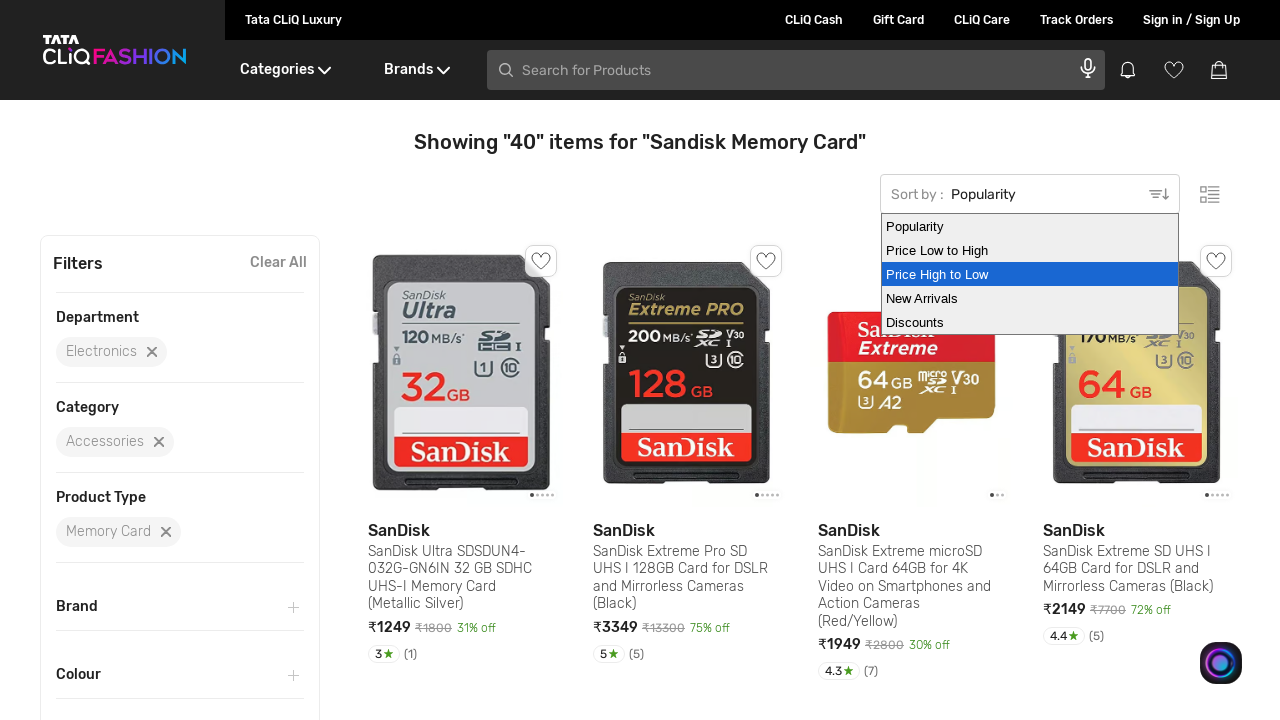

Pressed ArrowDown to navigate sort options (third) on div.SortDesktop__base
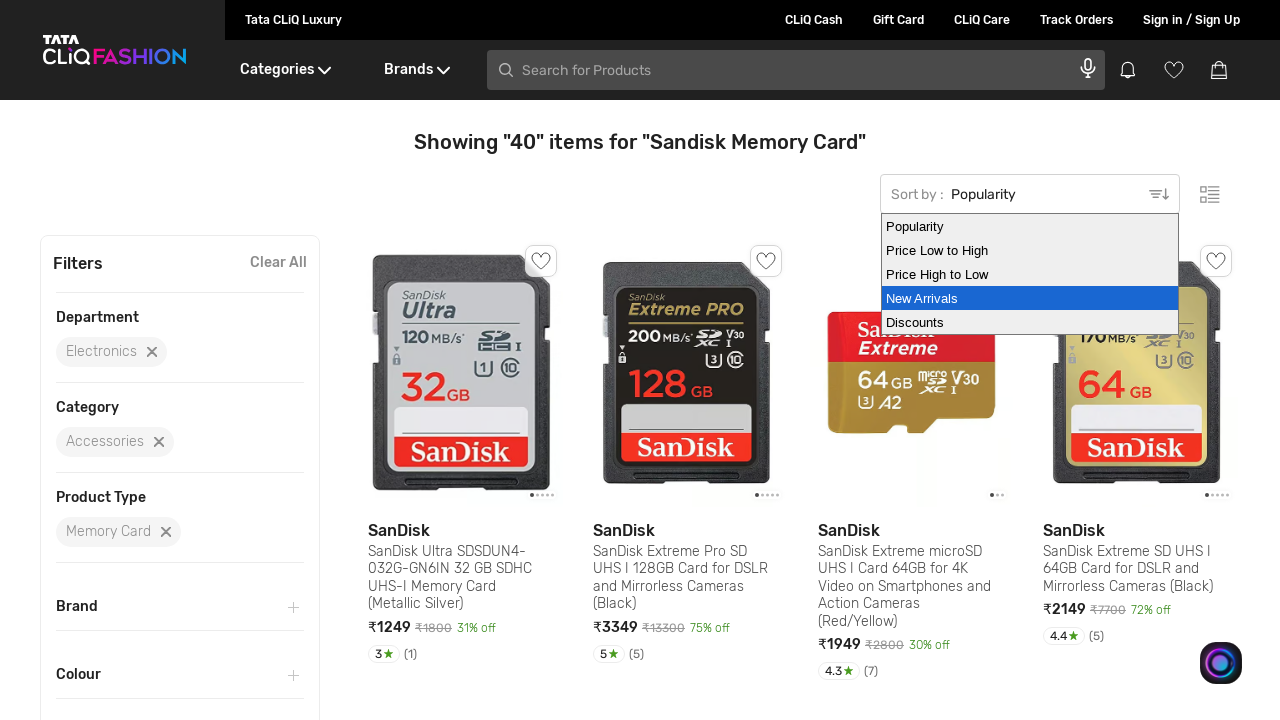

Pressed Enter to select 'New Arrivals' sorting option on div.SortDesktop__base
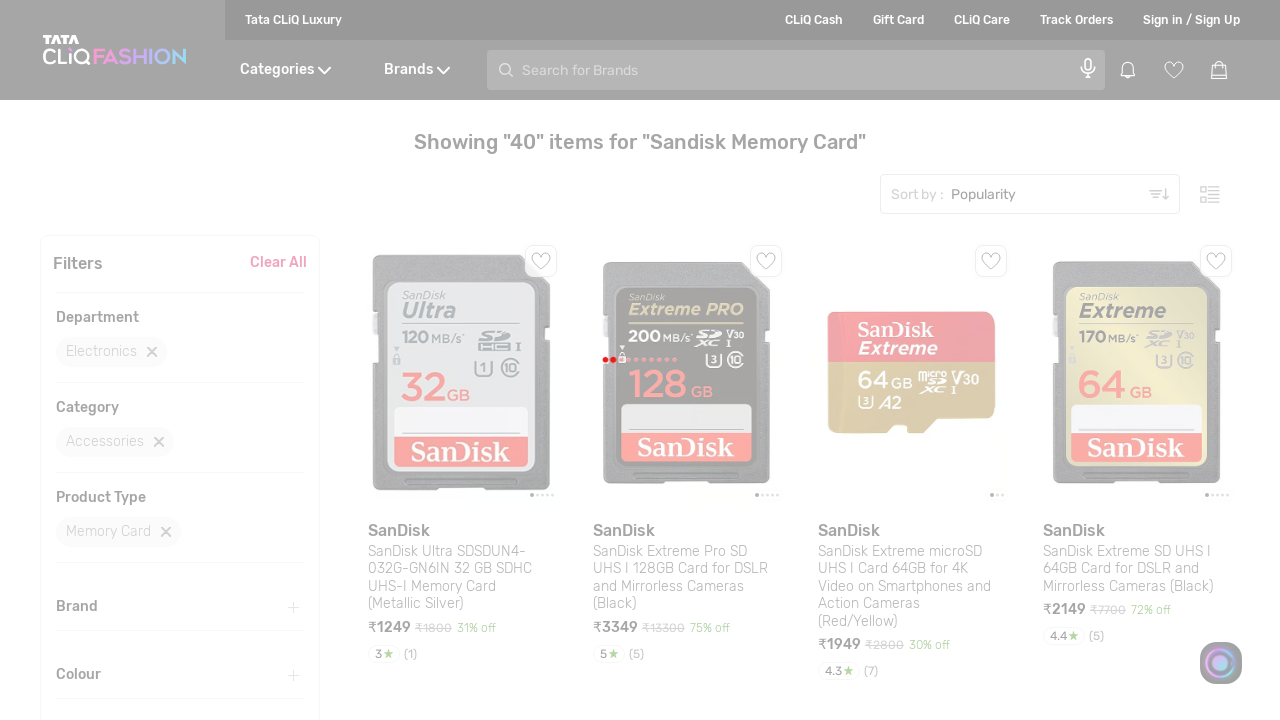

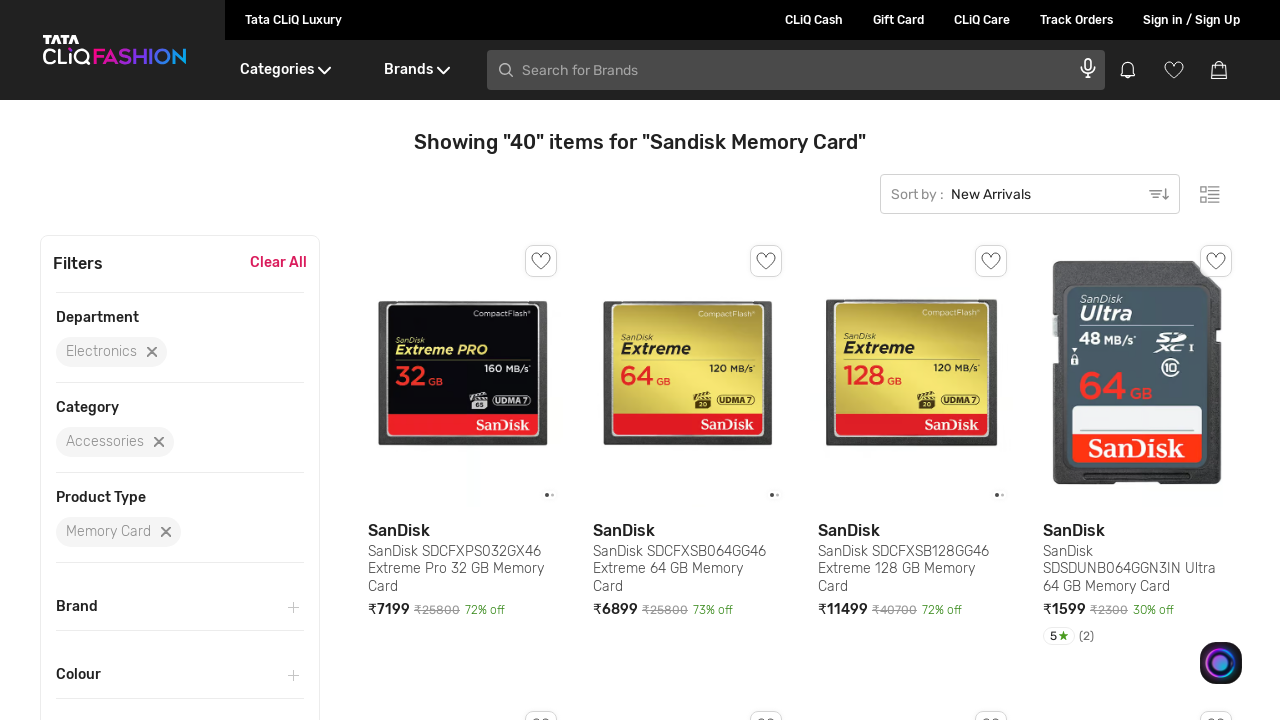